Navigates to a technical hiring page and verifies that the JSON data element is present and loaded

Starting URL: https://censibal.github.io/txr-technical-hiring/

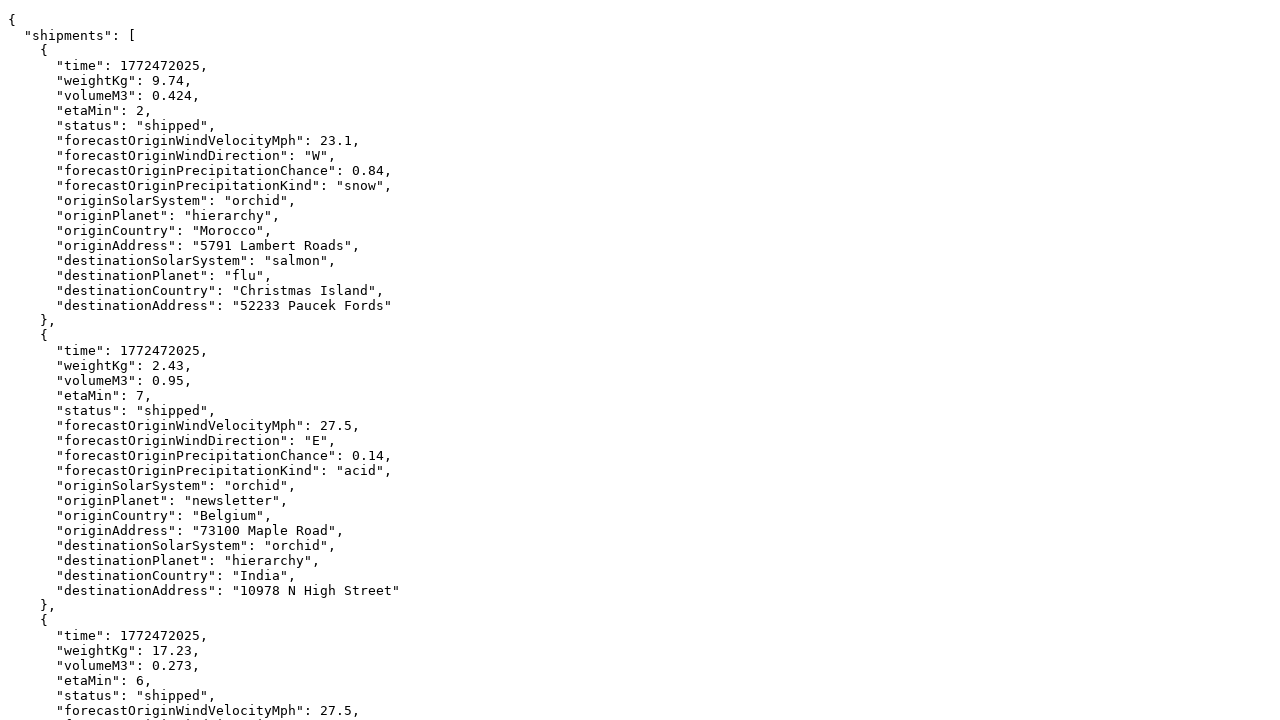

Navigated to technical hiring page
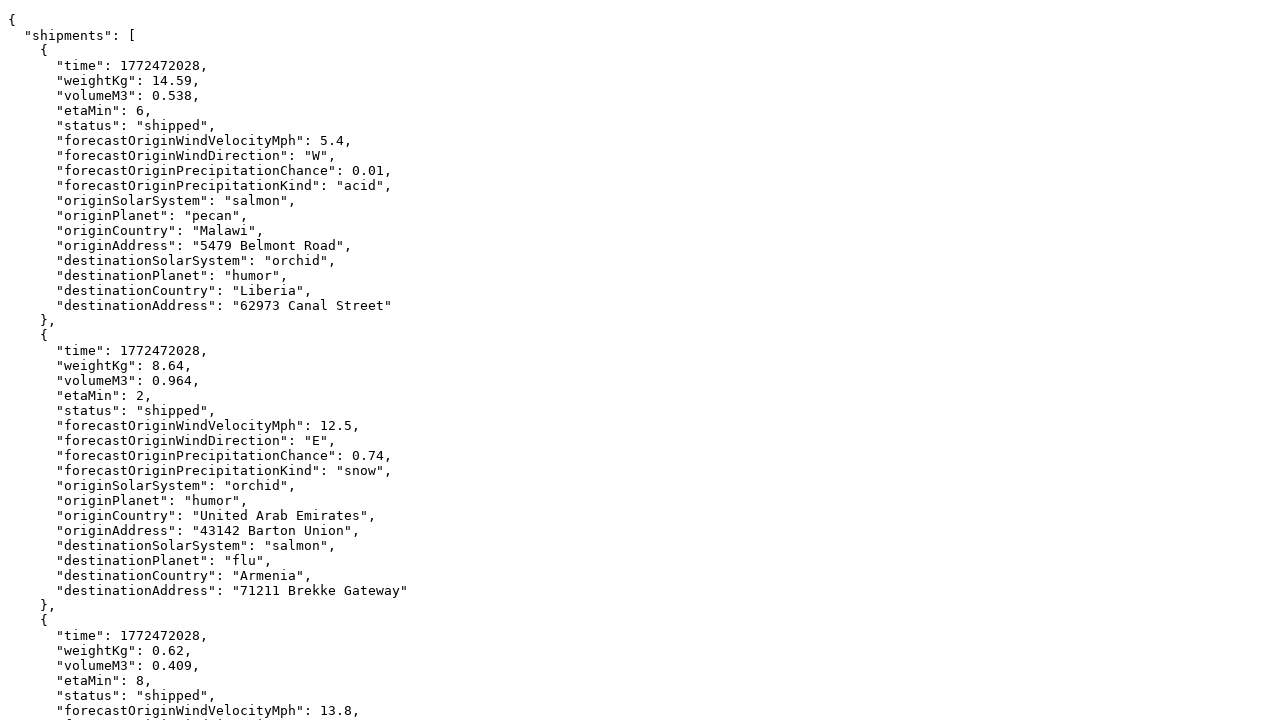

JSON data element loaded on page
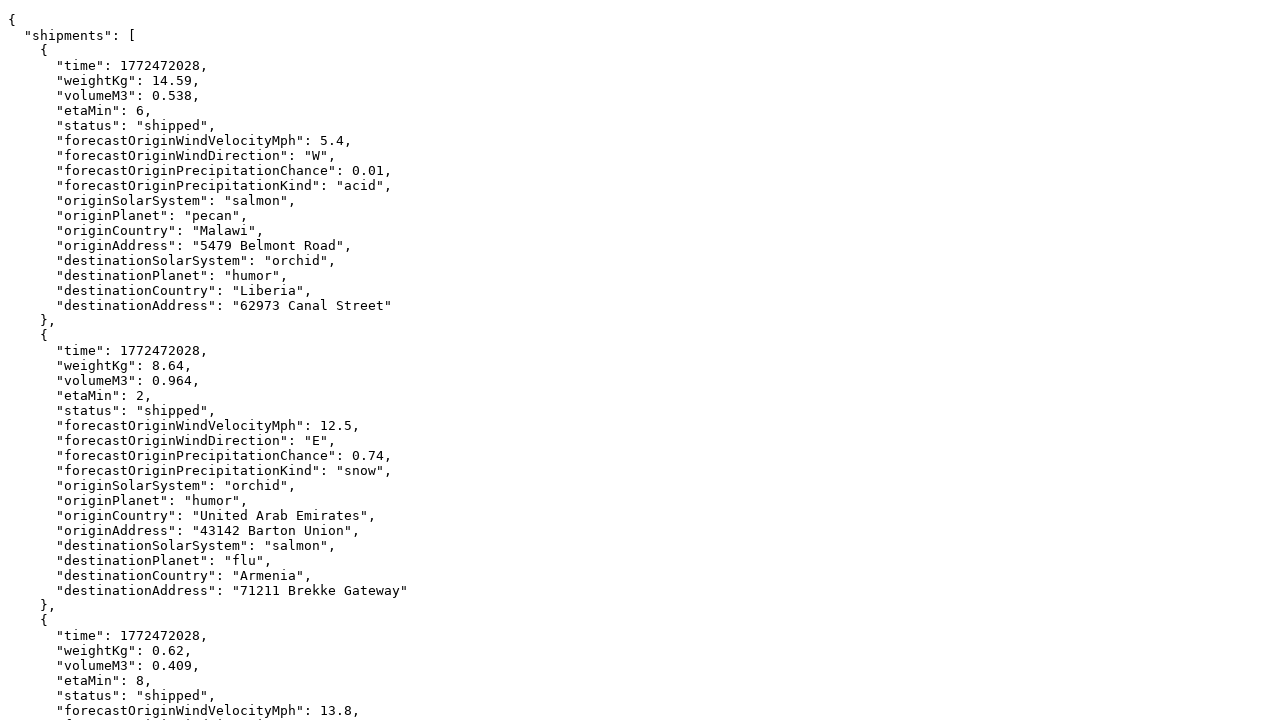

Verified JSON data element is present and visible
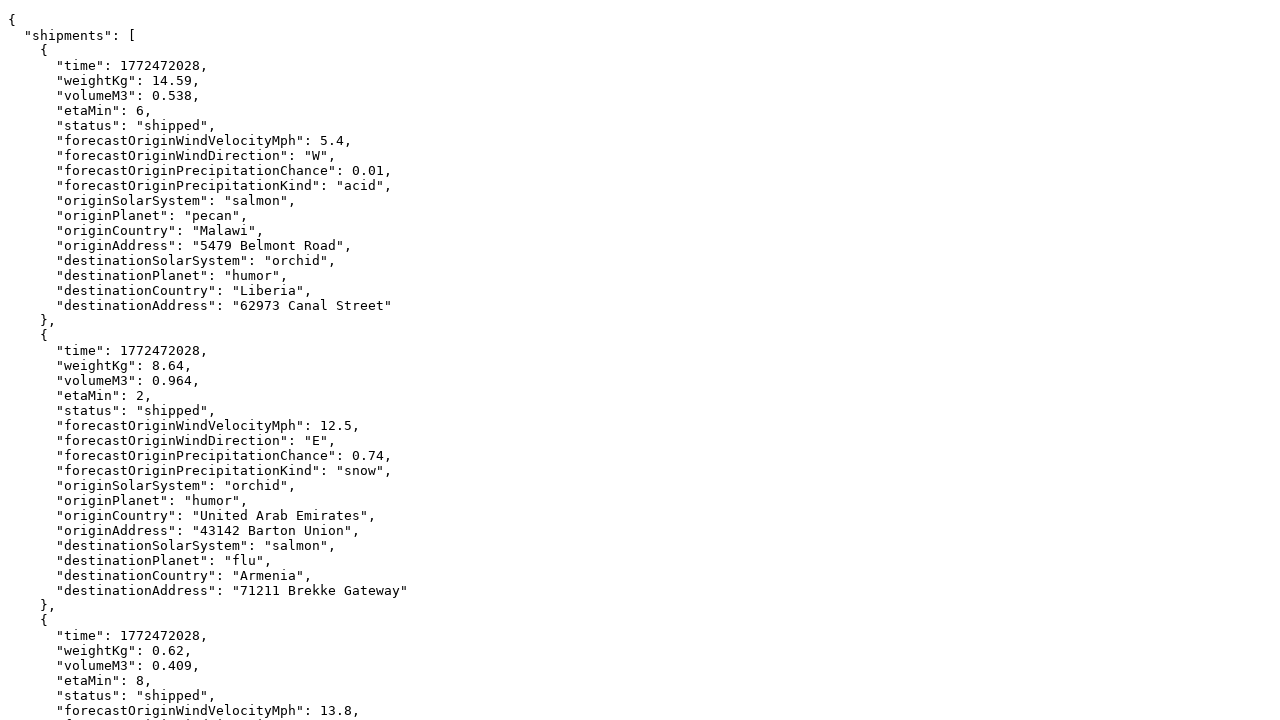

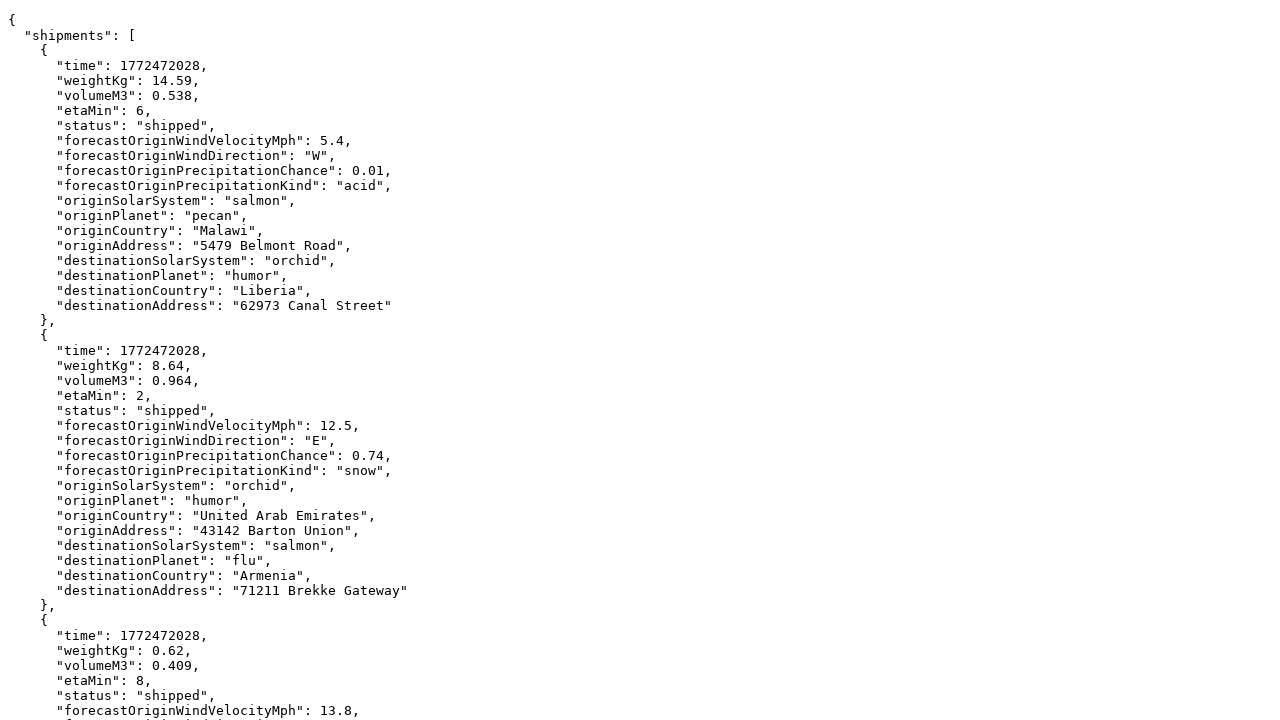